Tests the forgot password functionality by clicking the forgot password link, entering an email address, entering a new password and confirmation, then submitting the form.

Starting URL: https://rahulshettyacademy.com/client/

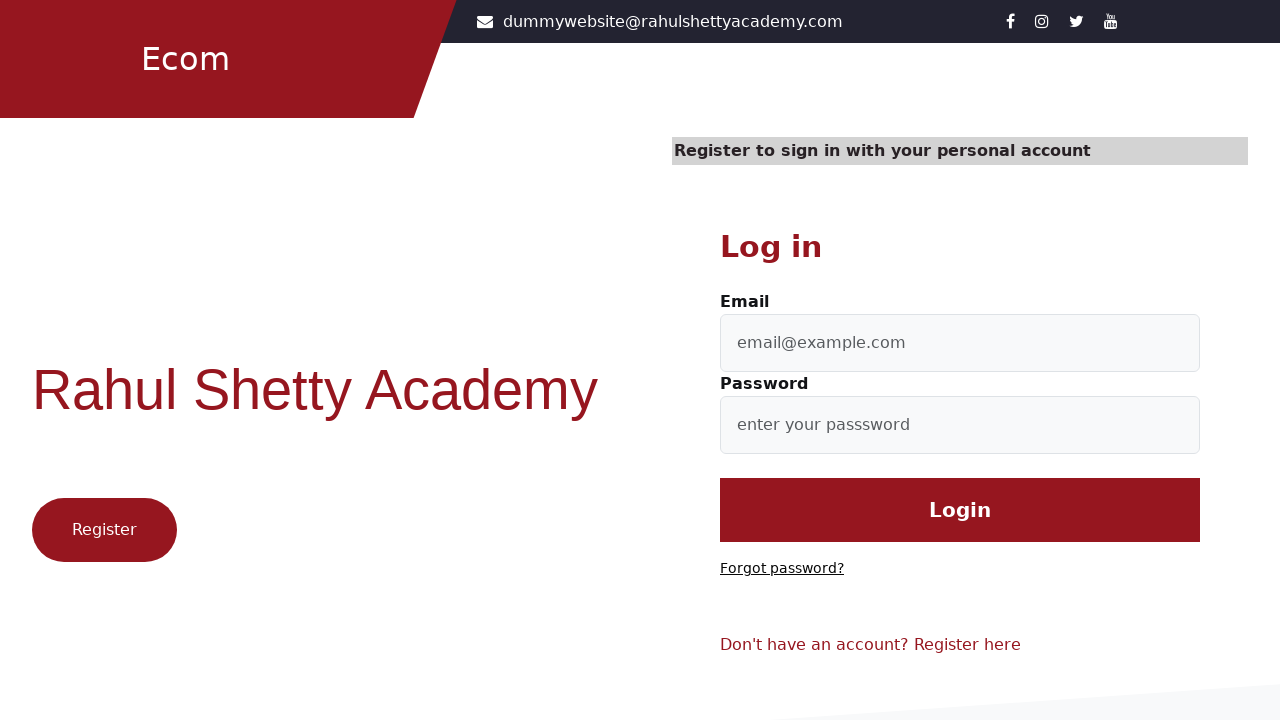

Clicked 'Forgot password?' link at (782, 569) on text=Forgot password?
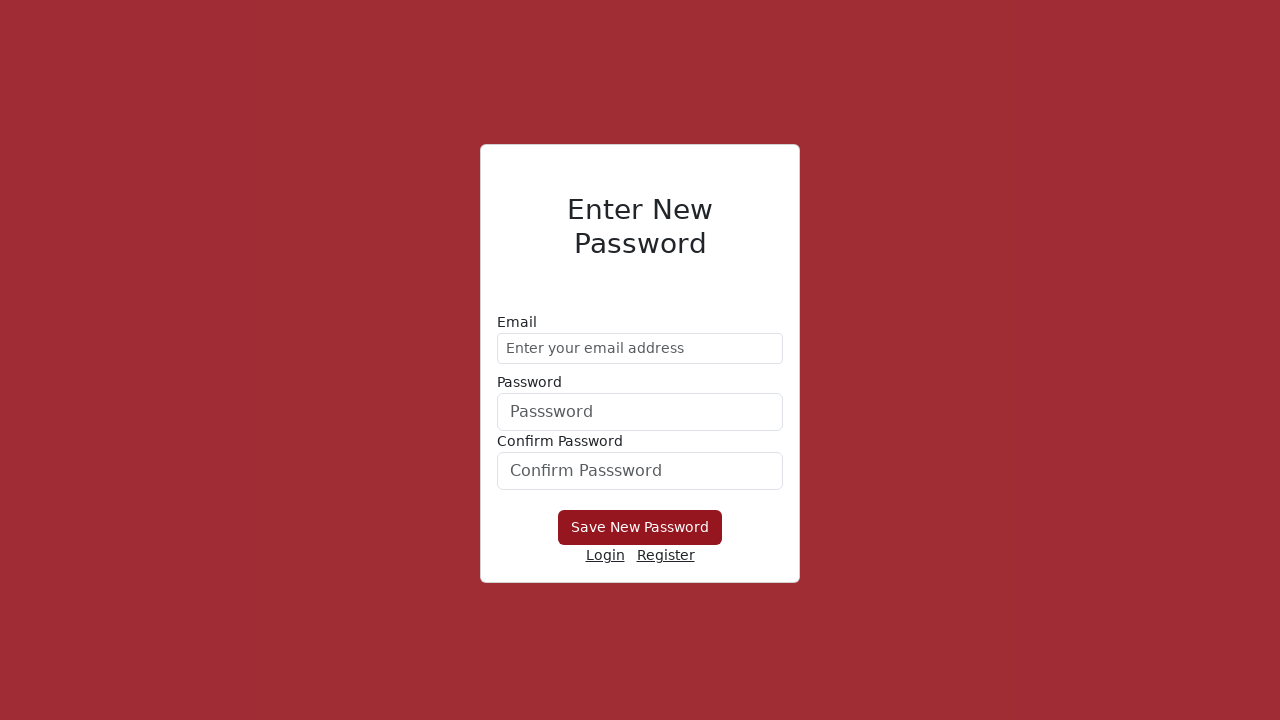

Entered email address 'demo@gmail.com' in email field on input[placeholder='Enter your email address']
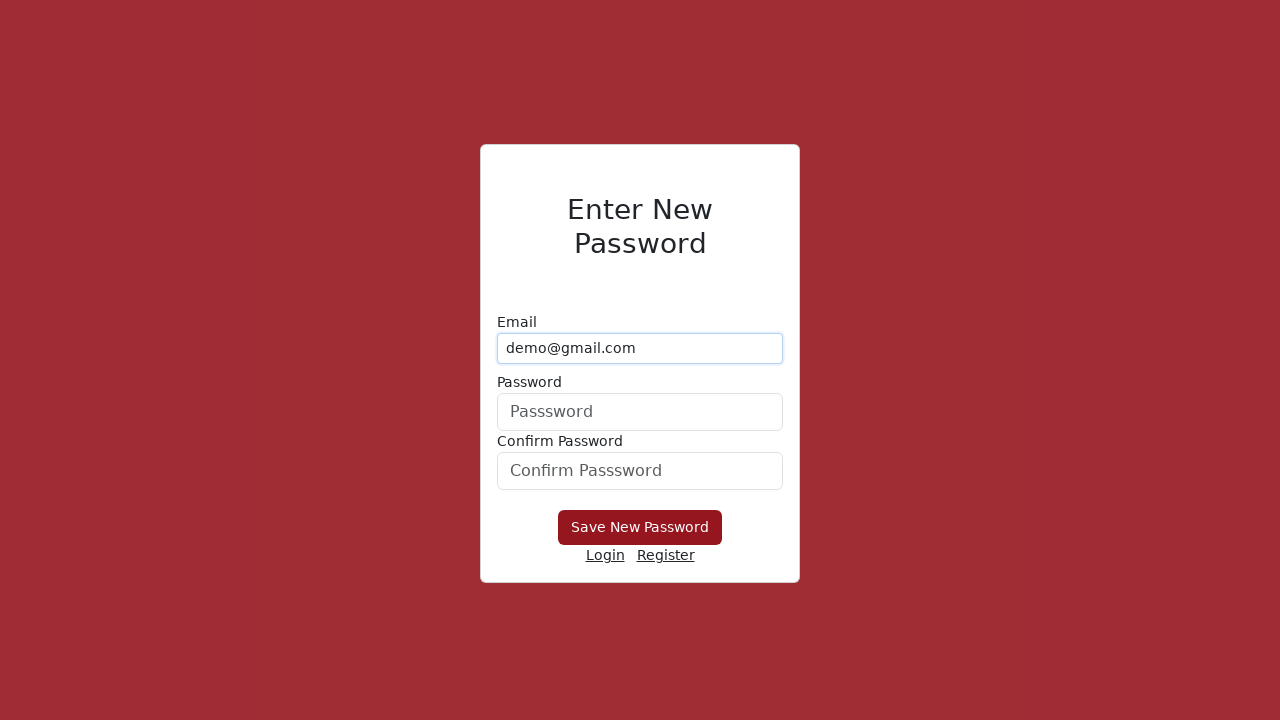

Entered new password 'Hello@1234' in password field on //div/form/div[2]/input
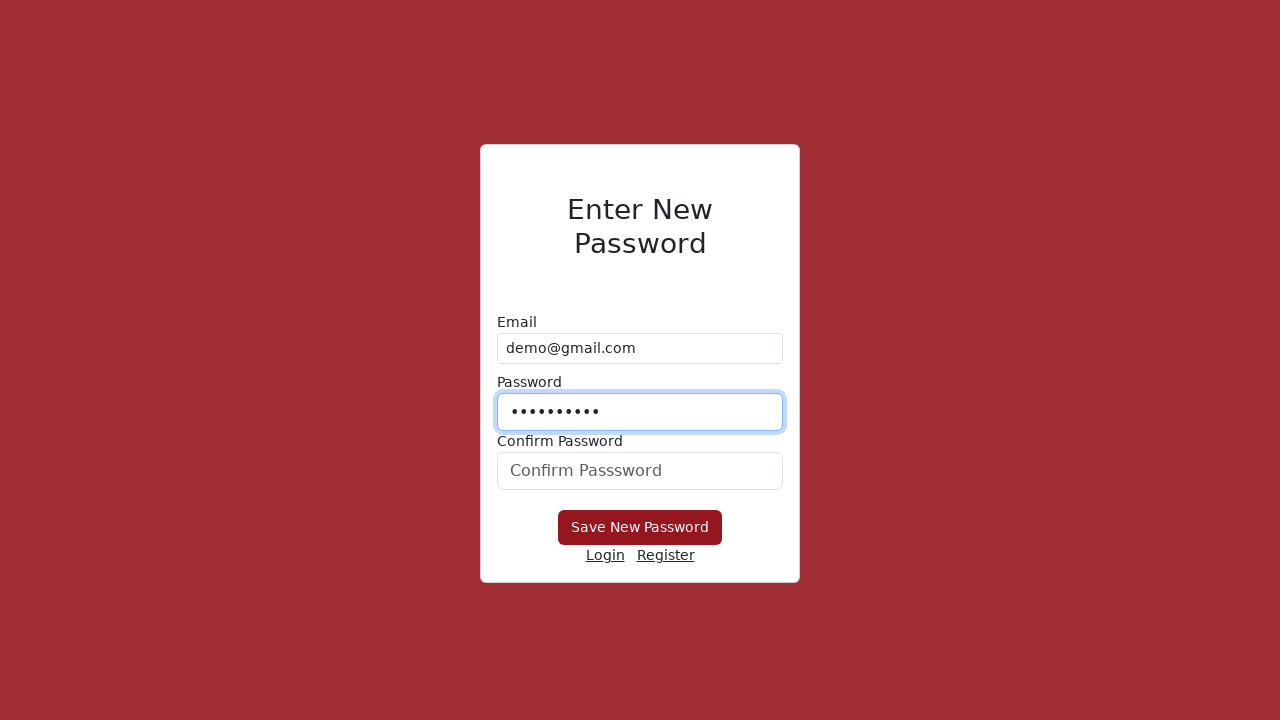

Entered password confirmation 'Hello@1234' in confirm password field on form div:nth-child(3) input
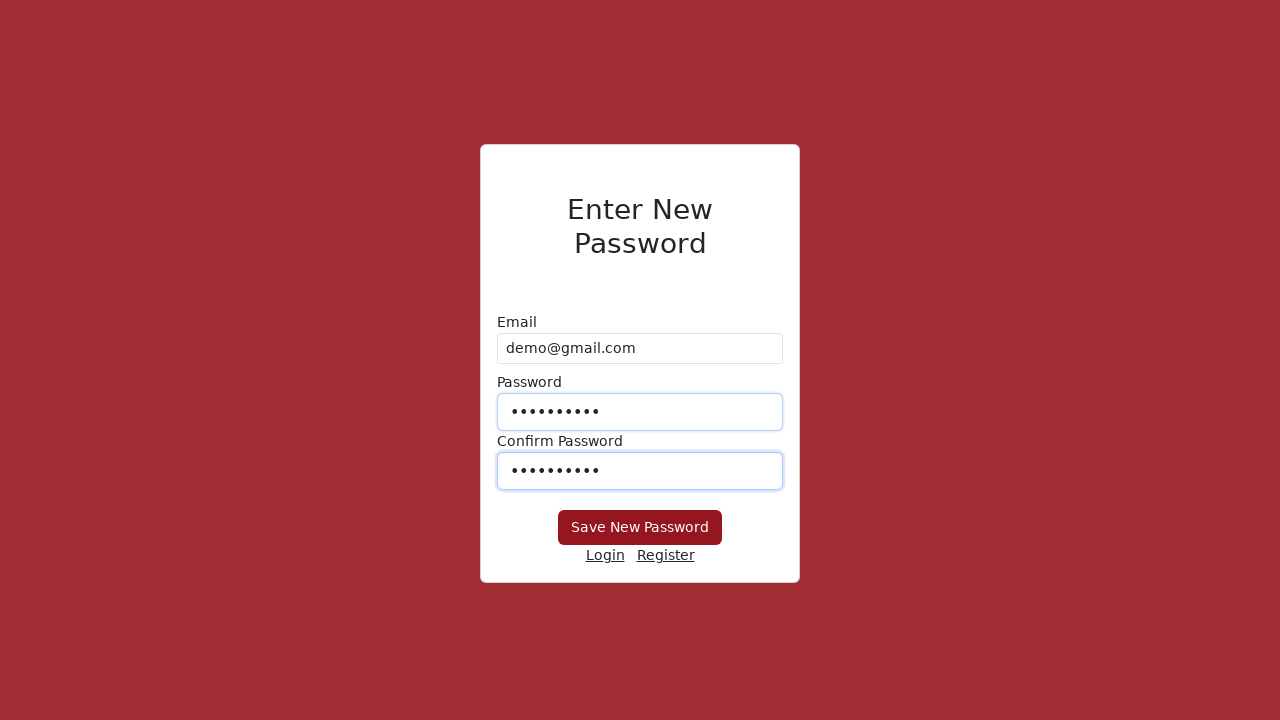

Clicked submit button to reset password at (640, 528) on form div:nth-child(4) button
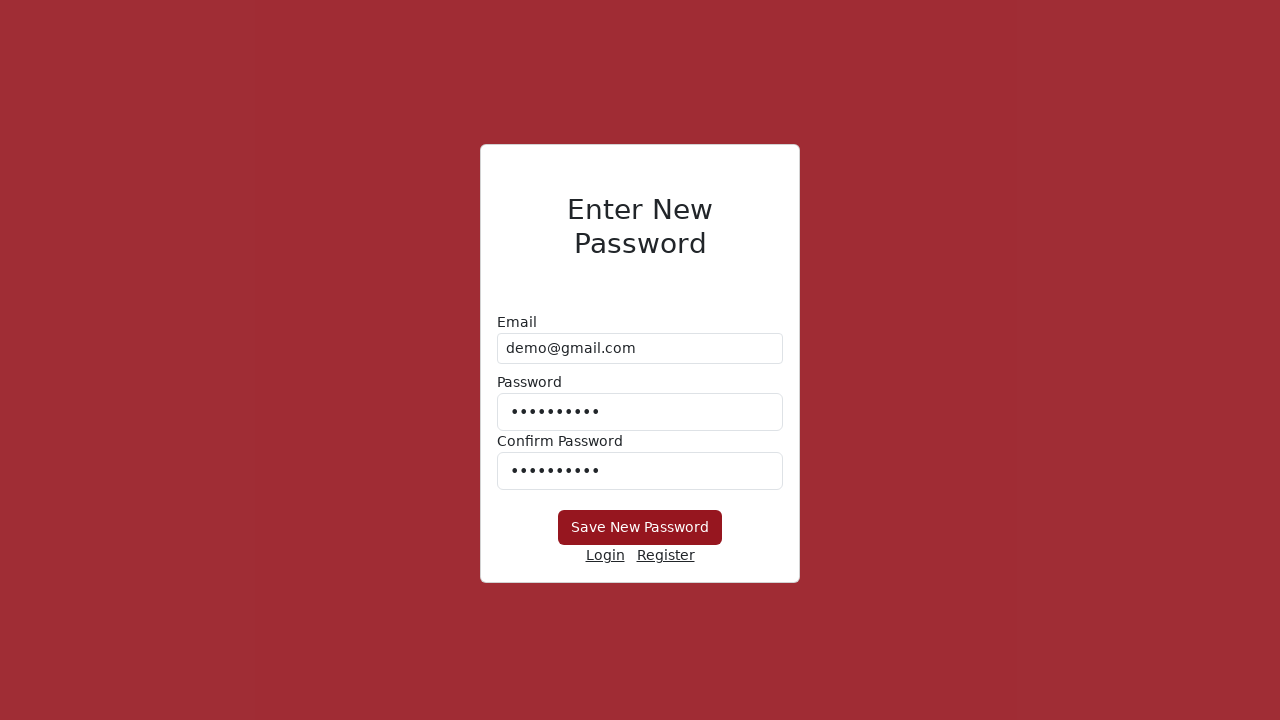

Waited 2 seconds for password reset action to complete
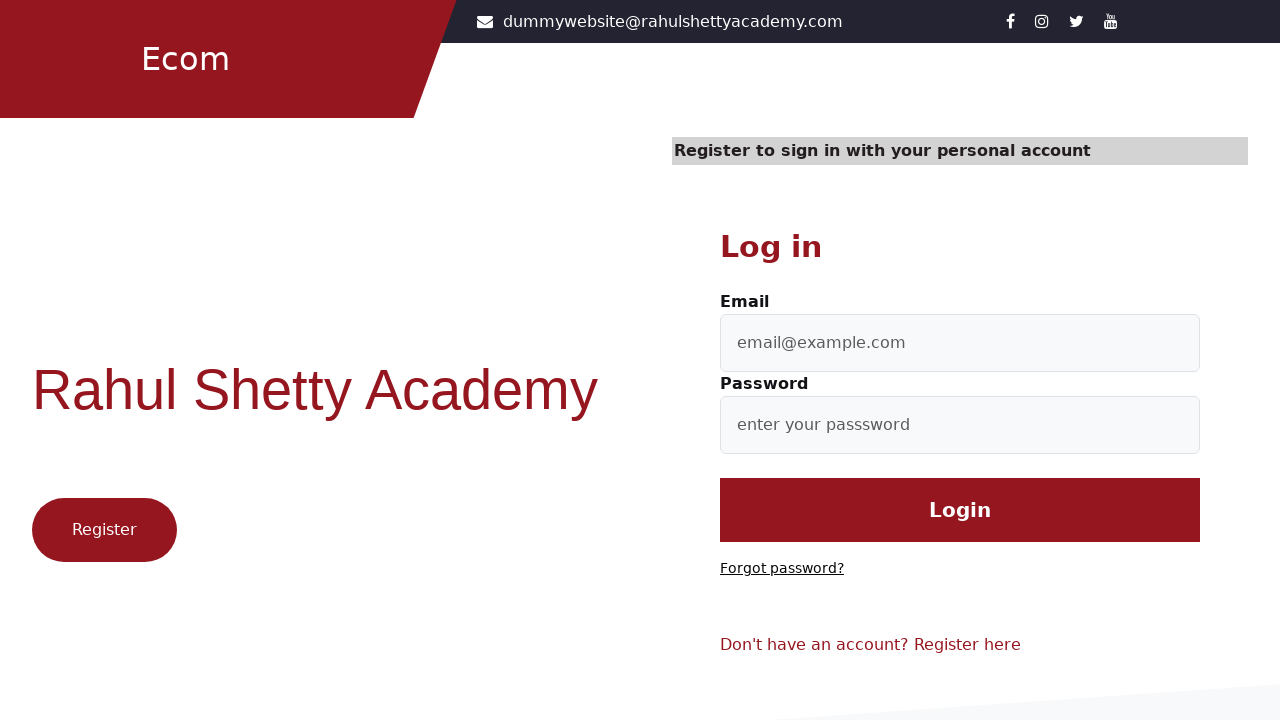

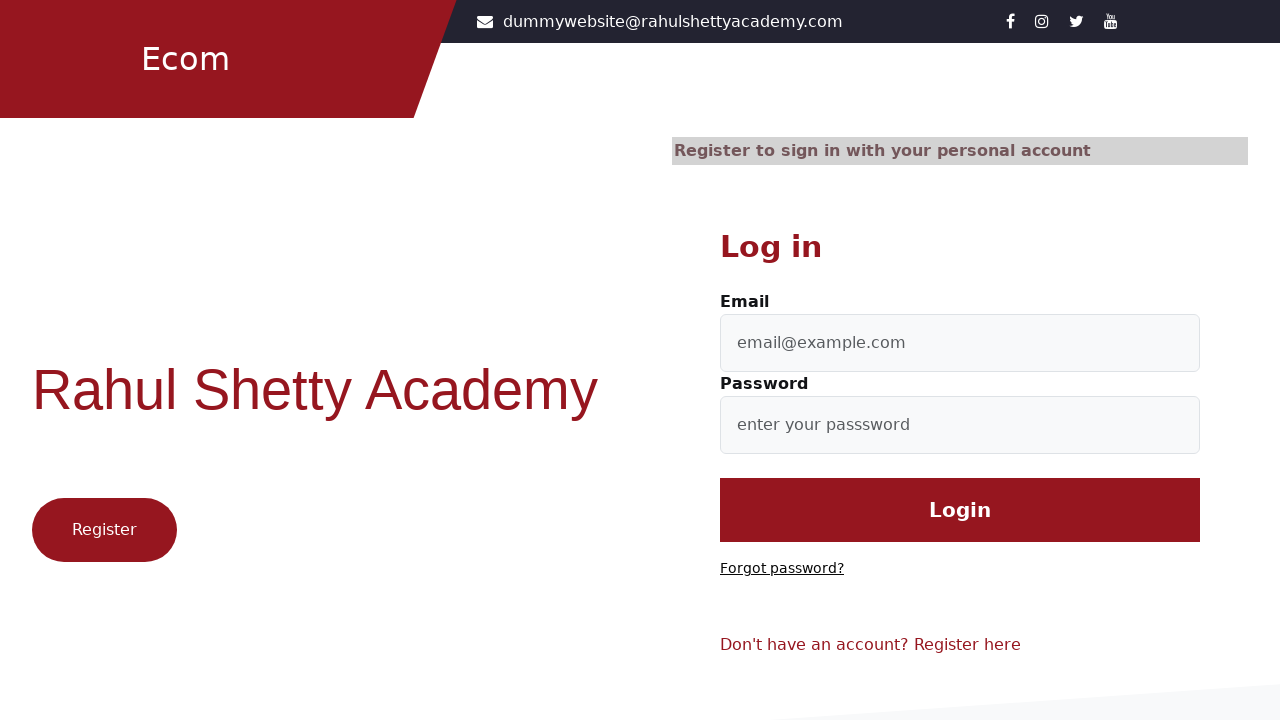